Tests the jQuery UI autocomplete widget by typing characters into the input field and selecting a suggestion from the dropdown list

Starting URL: https://jqueryui.com/autocomplete/

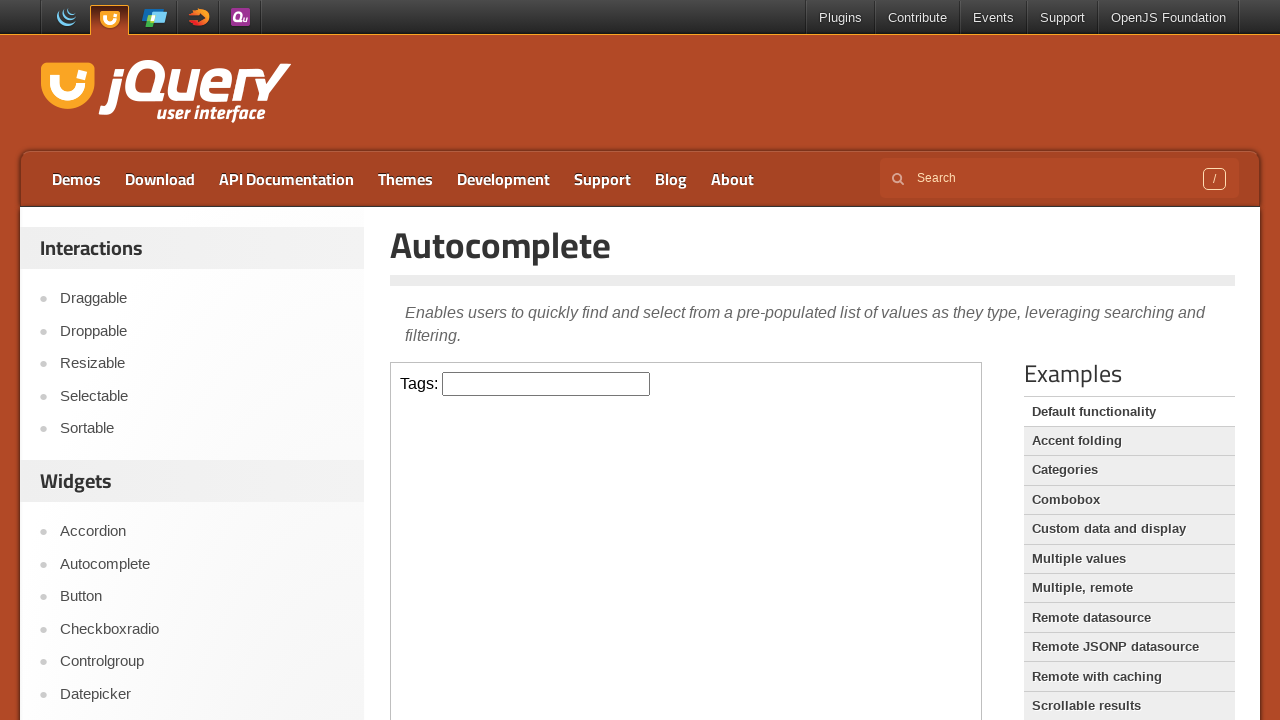

Located the demo iframe containing the autocomplete widget
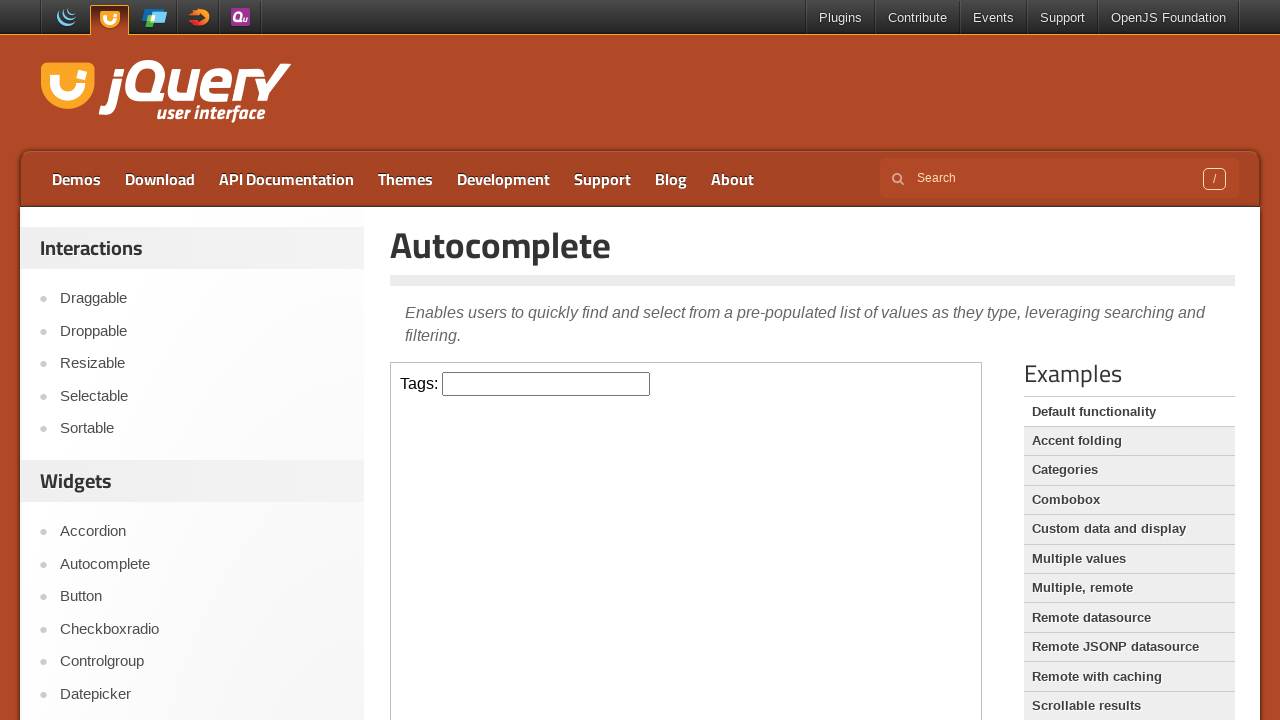

Located the autocomplete input field
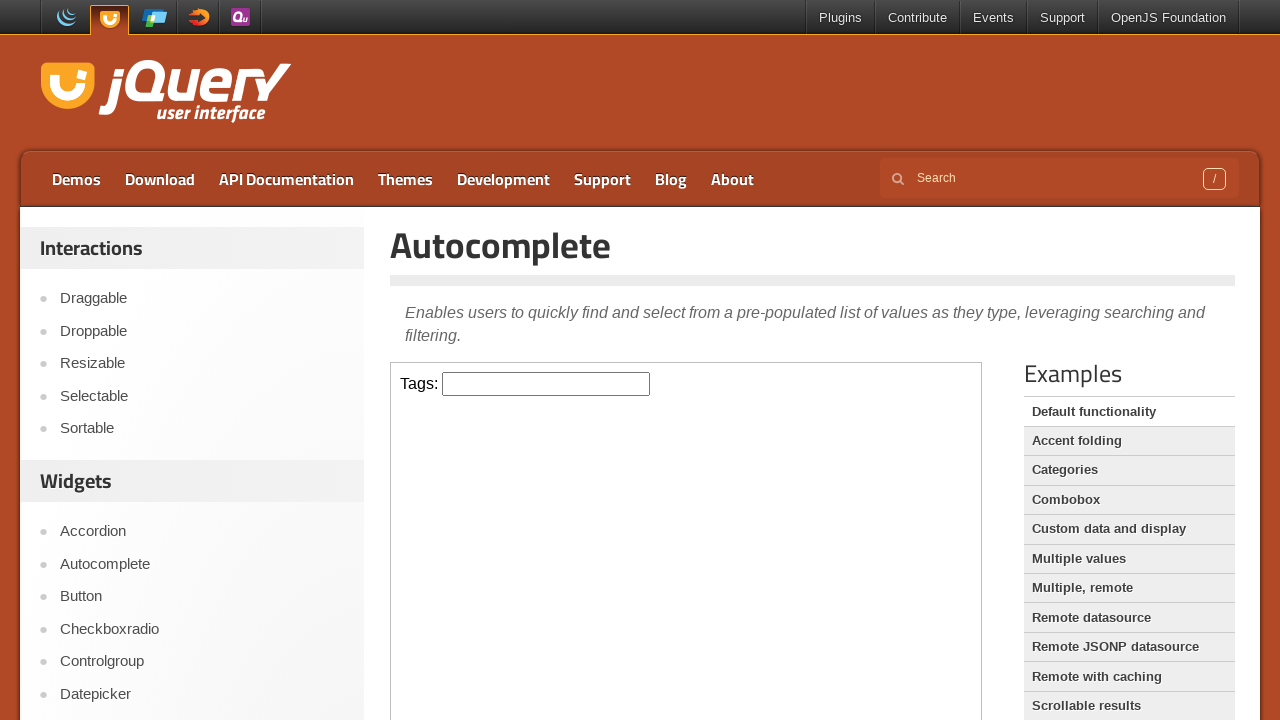

Typed character 'j' into the autocomplete input field on iframe.demo-frame >> nth=0 >> internal:control=enter-frame >> input#tags
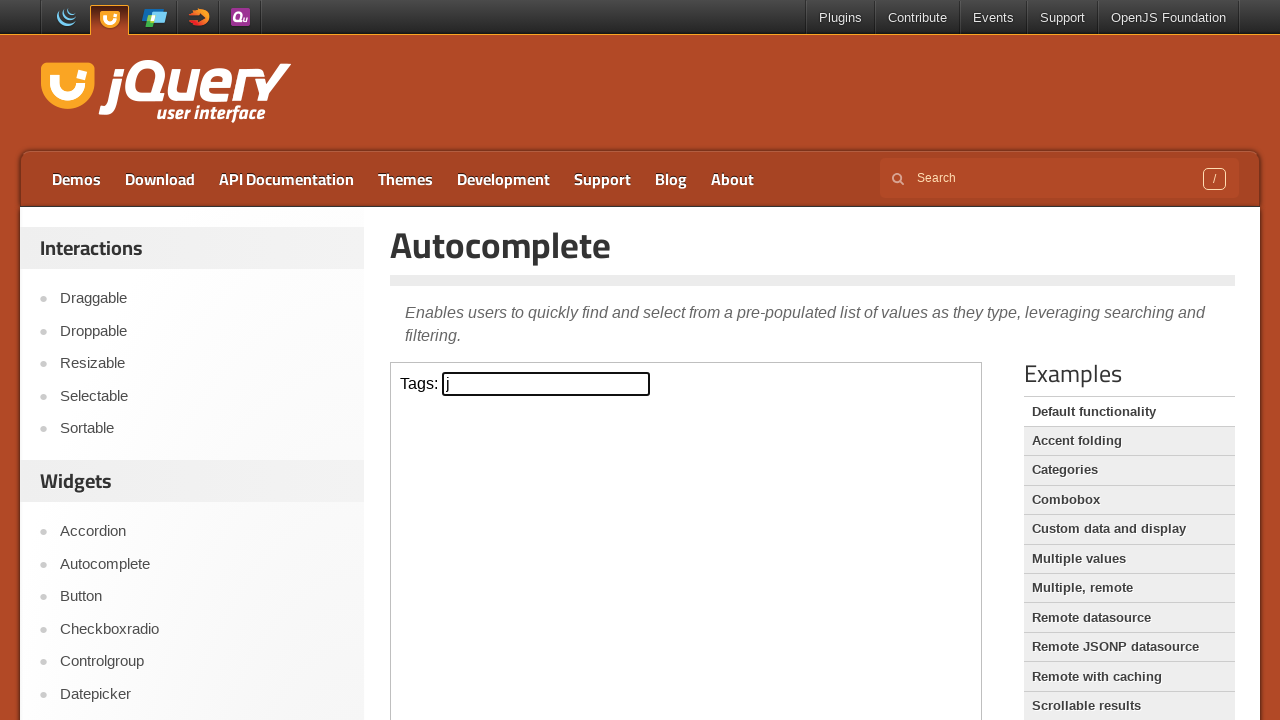

Typed character 'a' into the autocomplete input field on iframe.demo-frame >> nth=0 >> internal:control=enter-frame >> input#tags
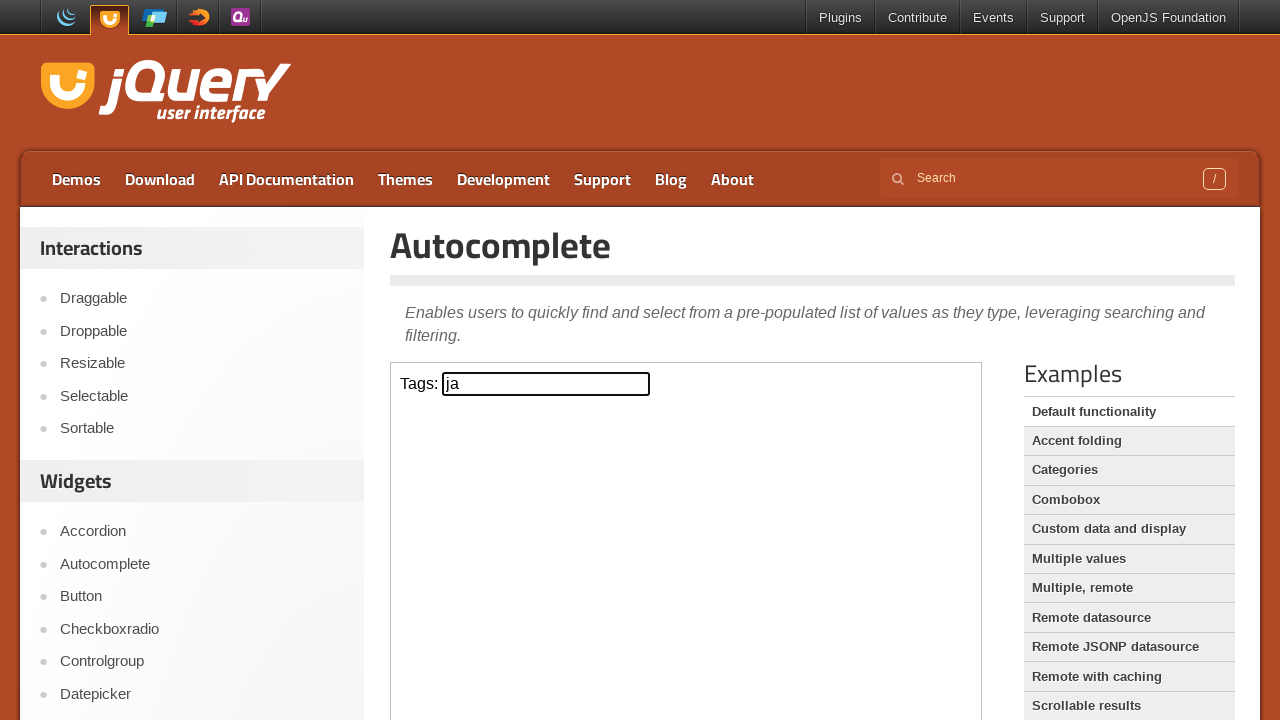

Typed character 'v' into the autocomplete input field on iframe.demo-frame >> nth=0 >> internal:control=enter-frame >> input#tags
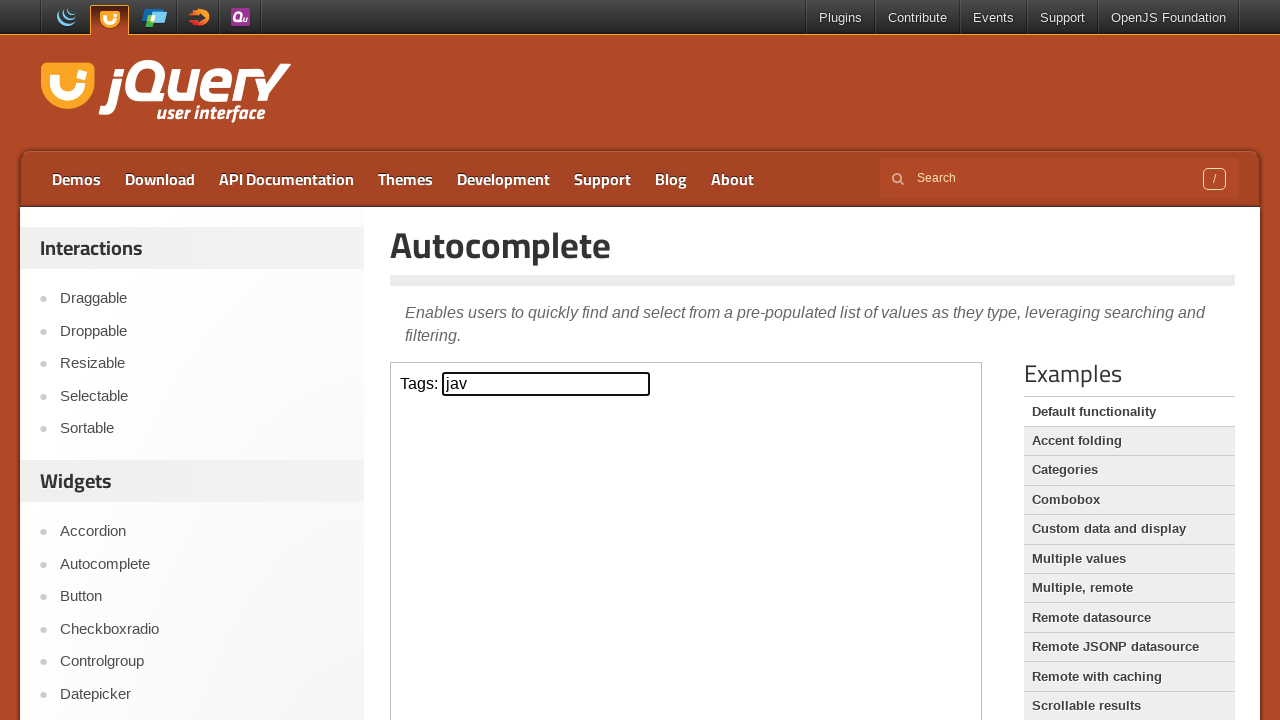

Typed character 'a' into the autocomplete input field on iframe.demo-frame >> nth=0 >> internal:control=enter-frame >> input#tags
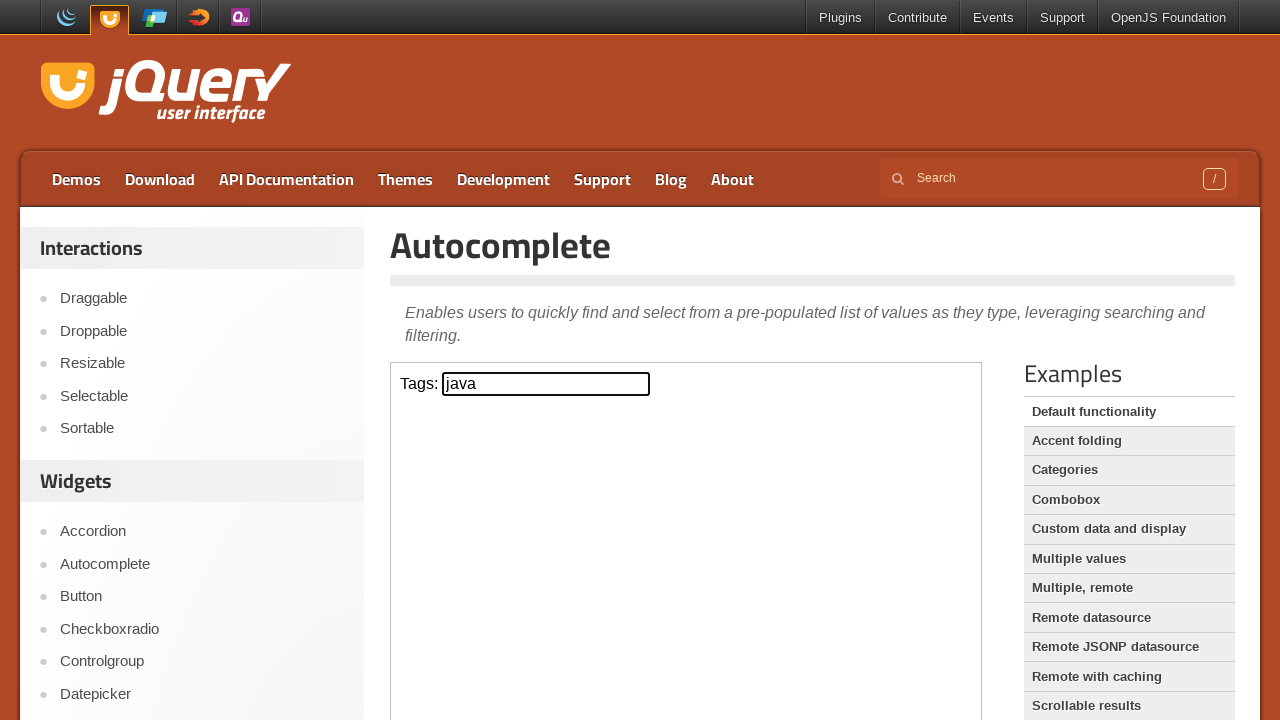

Clicked on the 'JavaScript' suggestion from the autocomplete dropdown at (546, 433) on iframe.demo-frame >> nth=0 >> internal:control=enter-frame >> li div >> internal
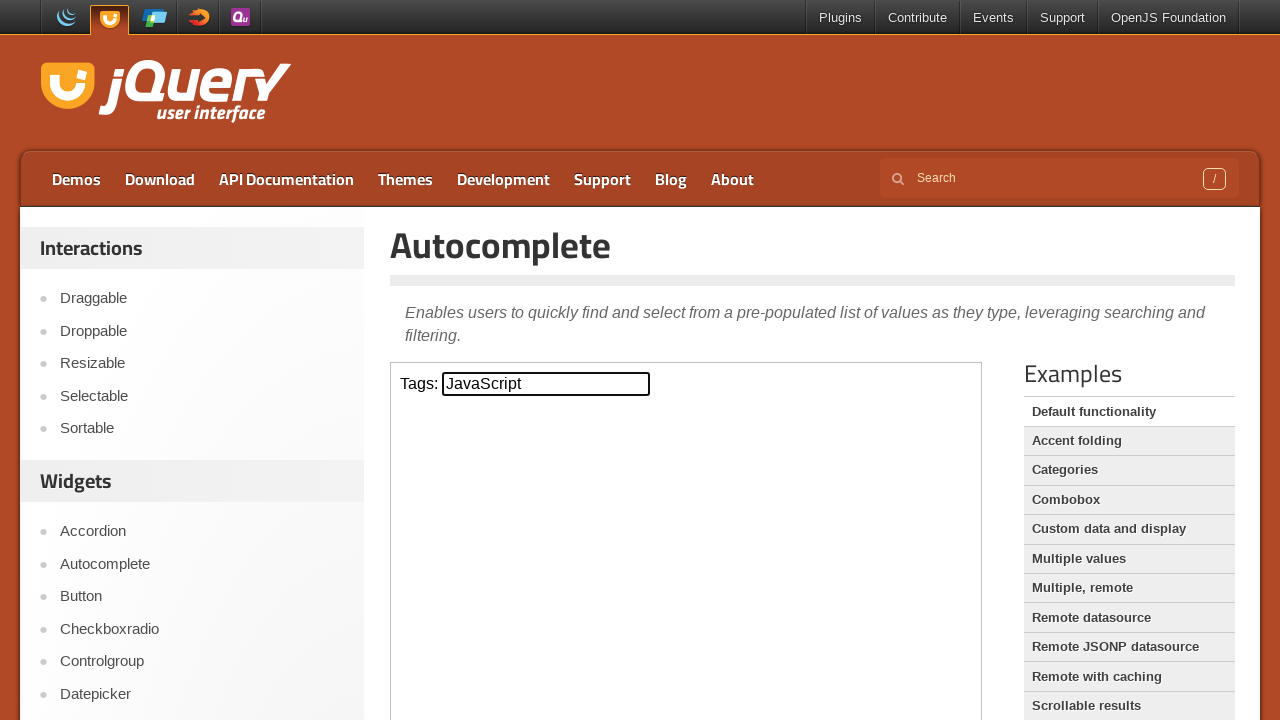

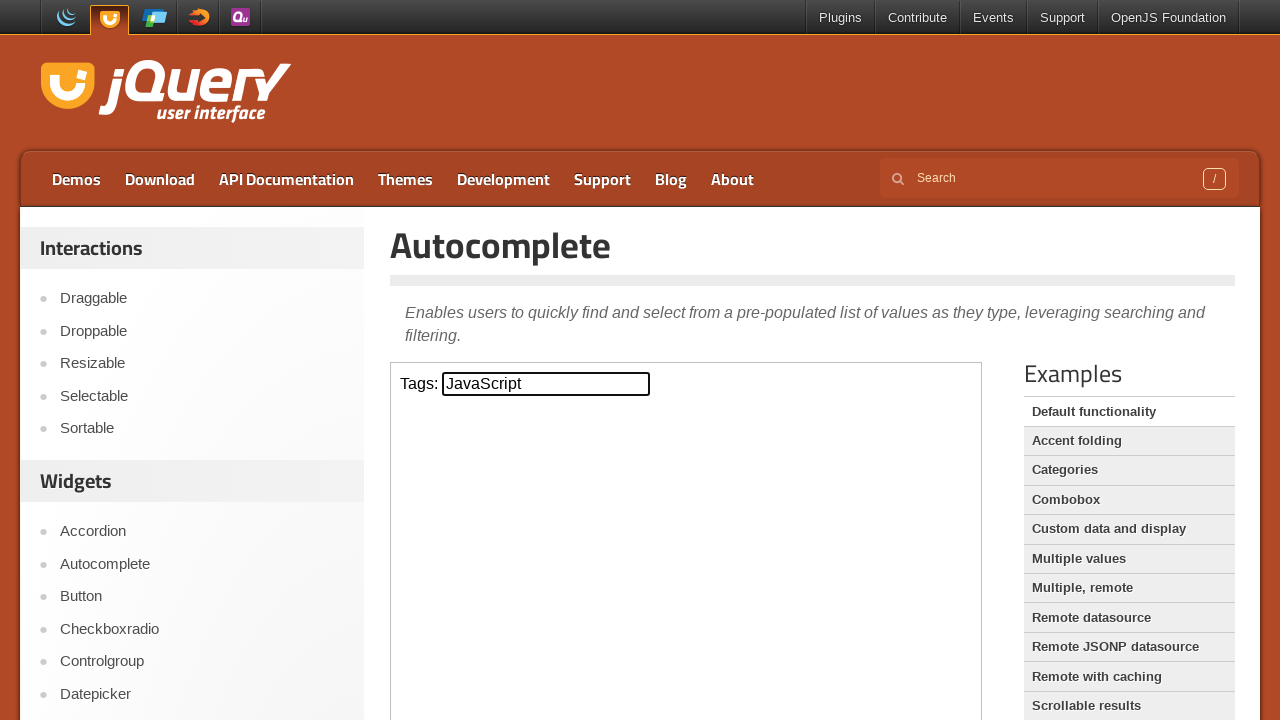